Tests navigation menu interaction by hovering over COMPANY menu item and clicking on BOARD submenu link

Starting URL: https://scclmines.com/

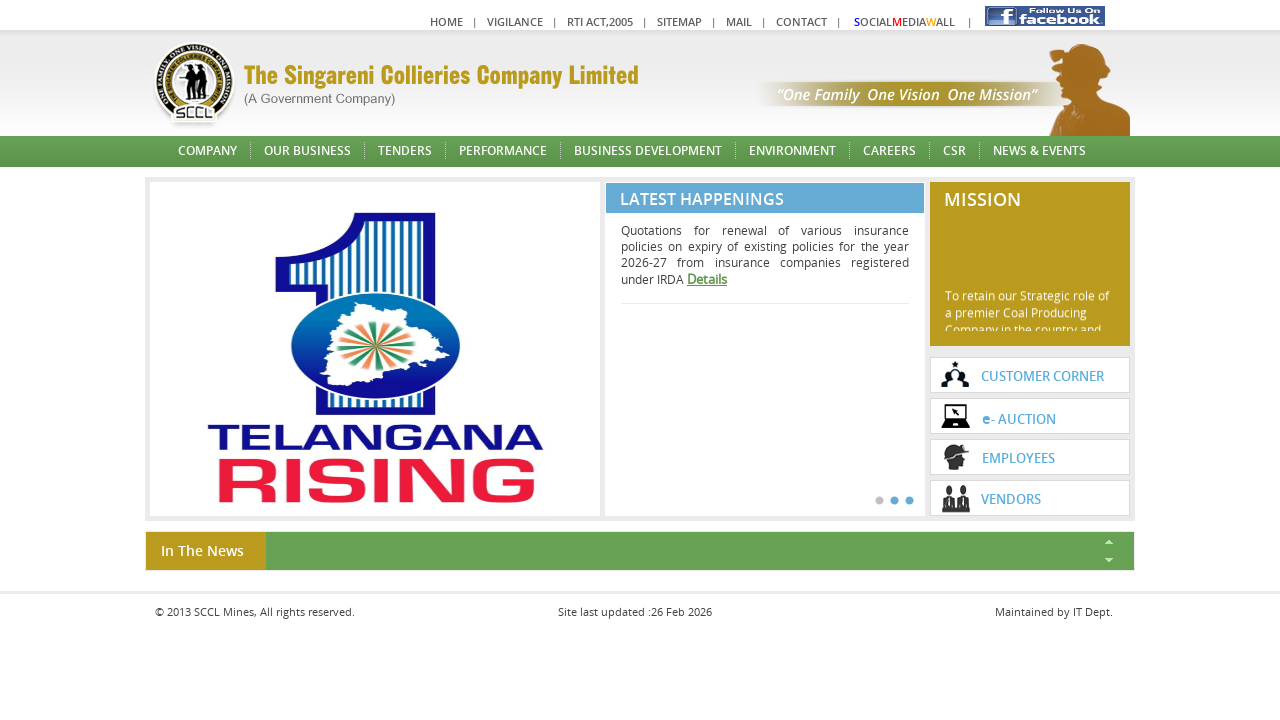

Hovered over COMPANY menu item to reveal dropdown at (208, 150) on a:has-text('COMPANY')
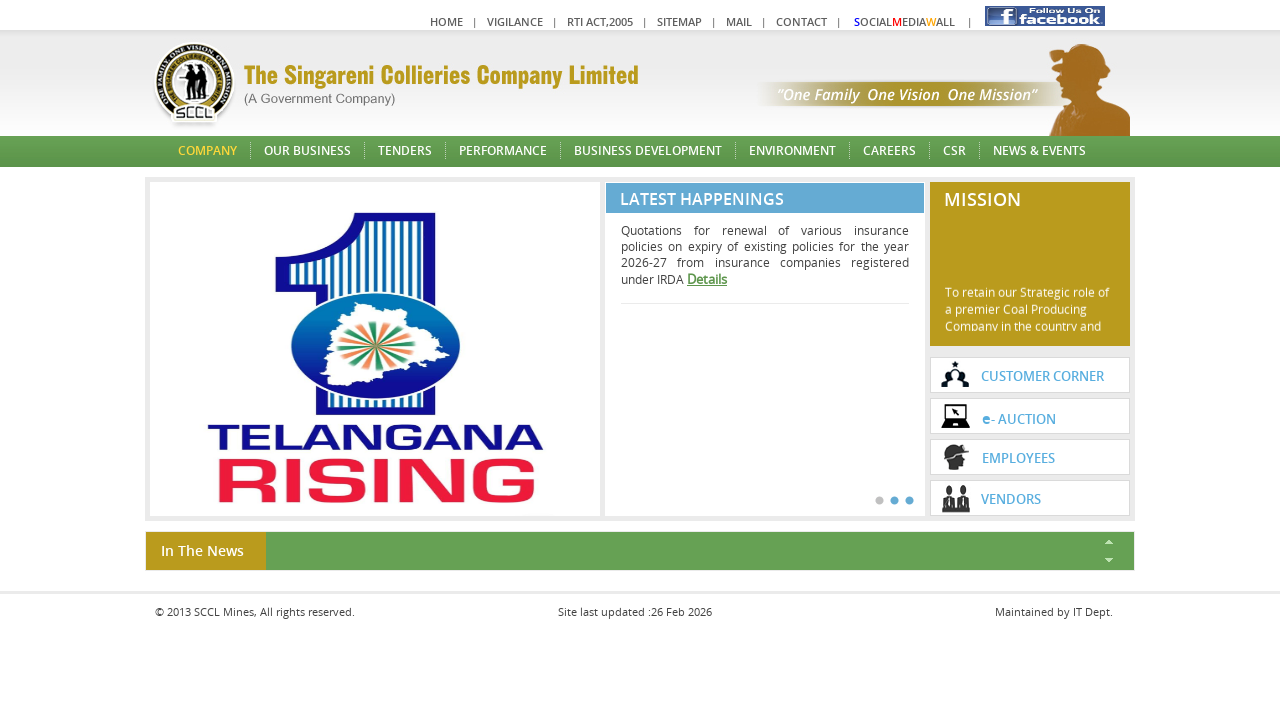

Clicked on BOARD submenu link at (250, 203) on a:has-text('BOARD')
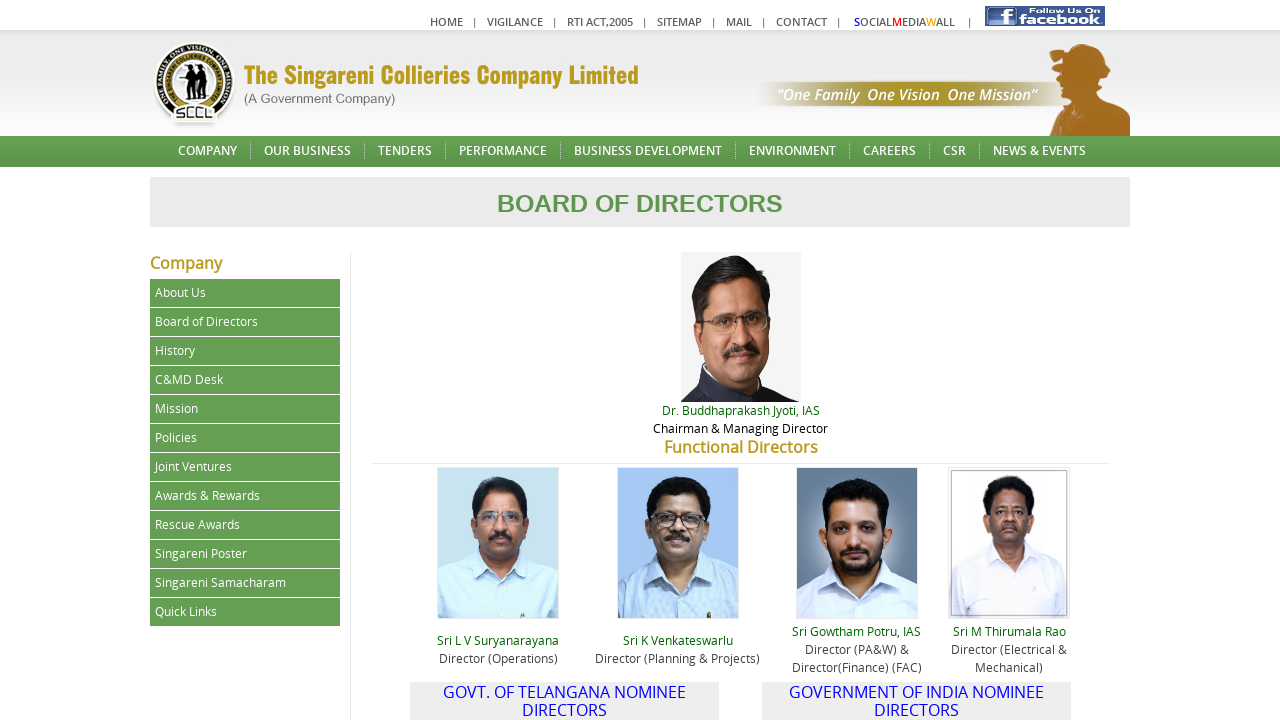

Page loaded with networkidle state
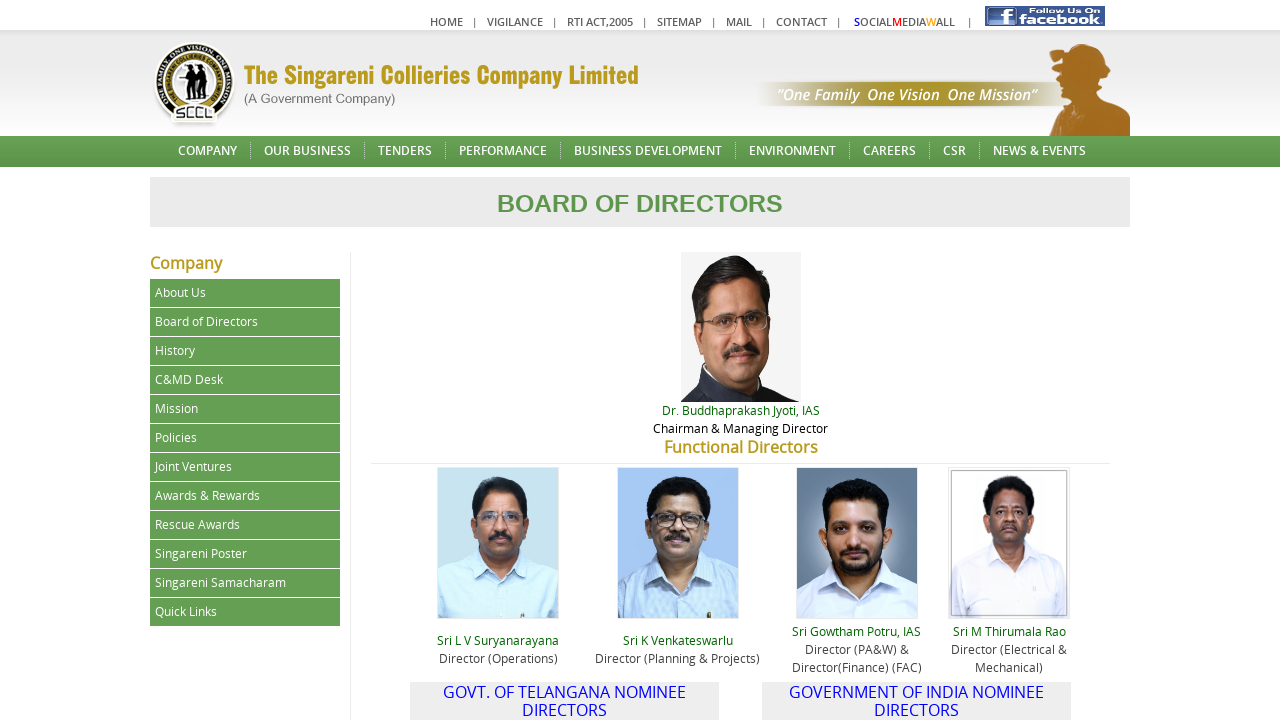

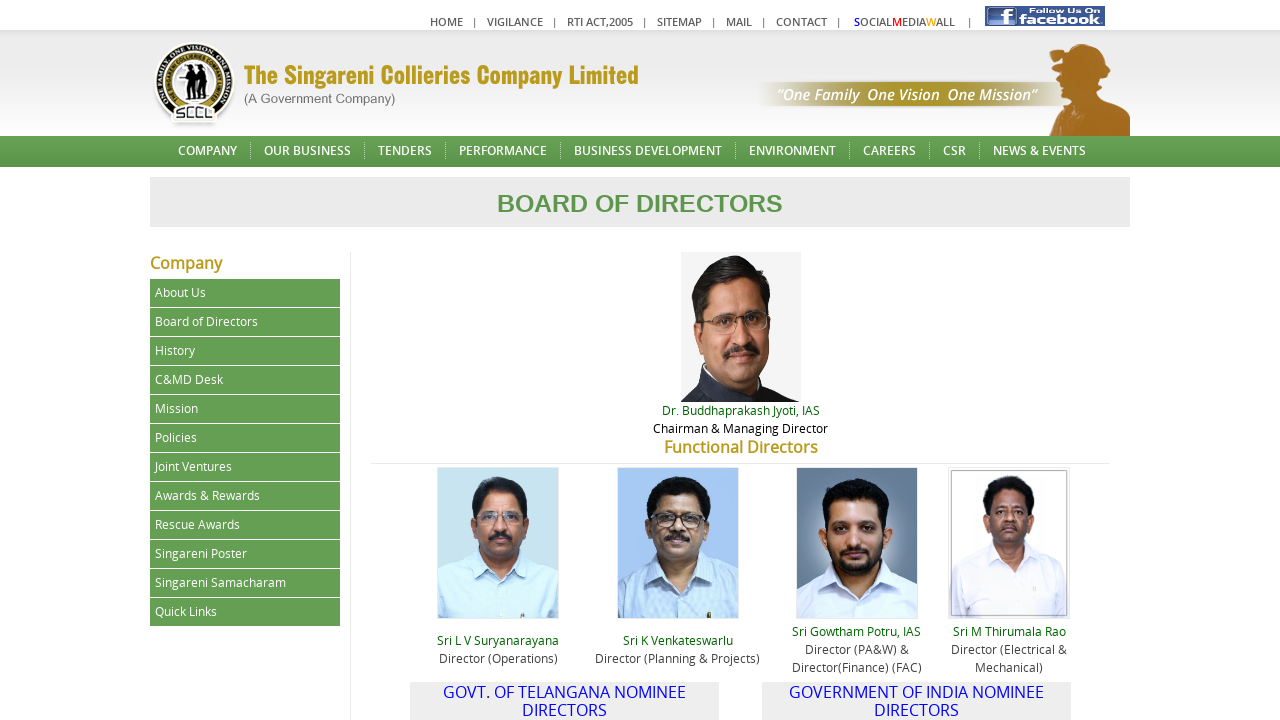